Navigates to multiple YouTube video pages in sequence, waiting for each page to load before moving to the next one.

Starting URL: https://www.youtube.com/watch?v=KPQhbSKx0E8

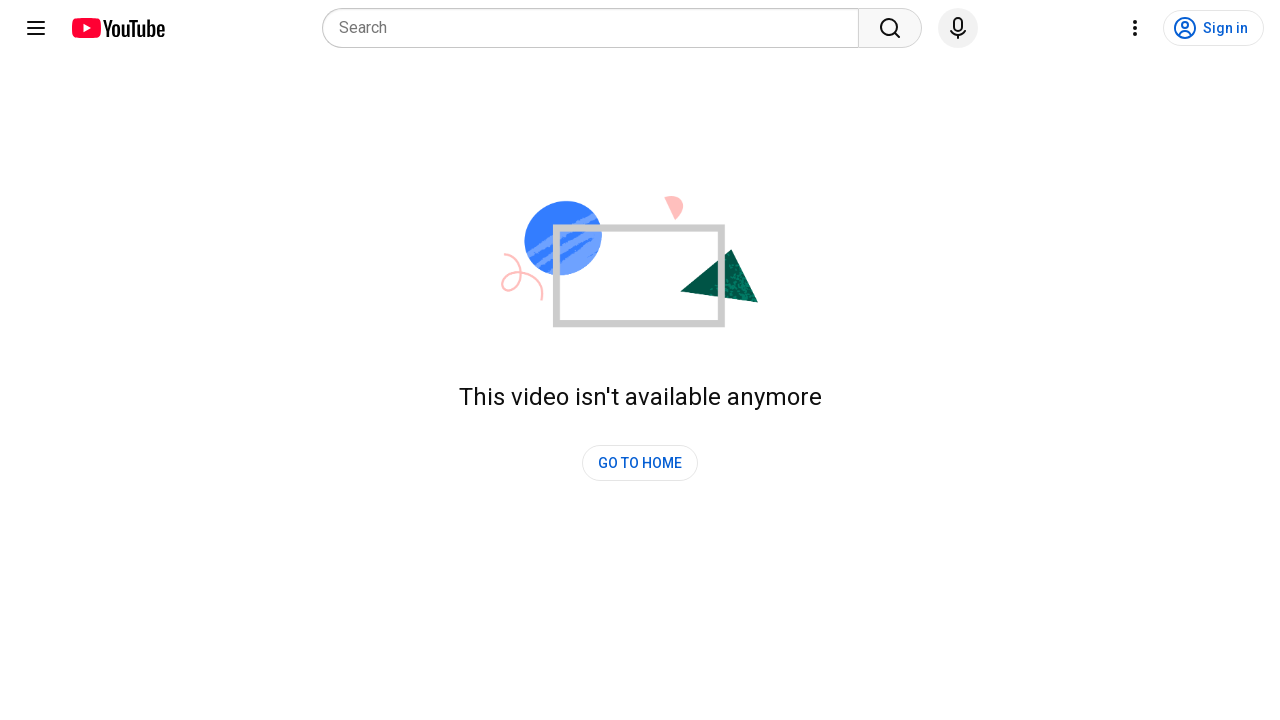

First YouTube video page (KPQhbSKx0E8) loaded
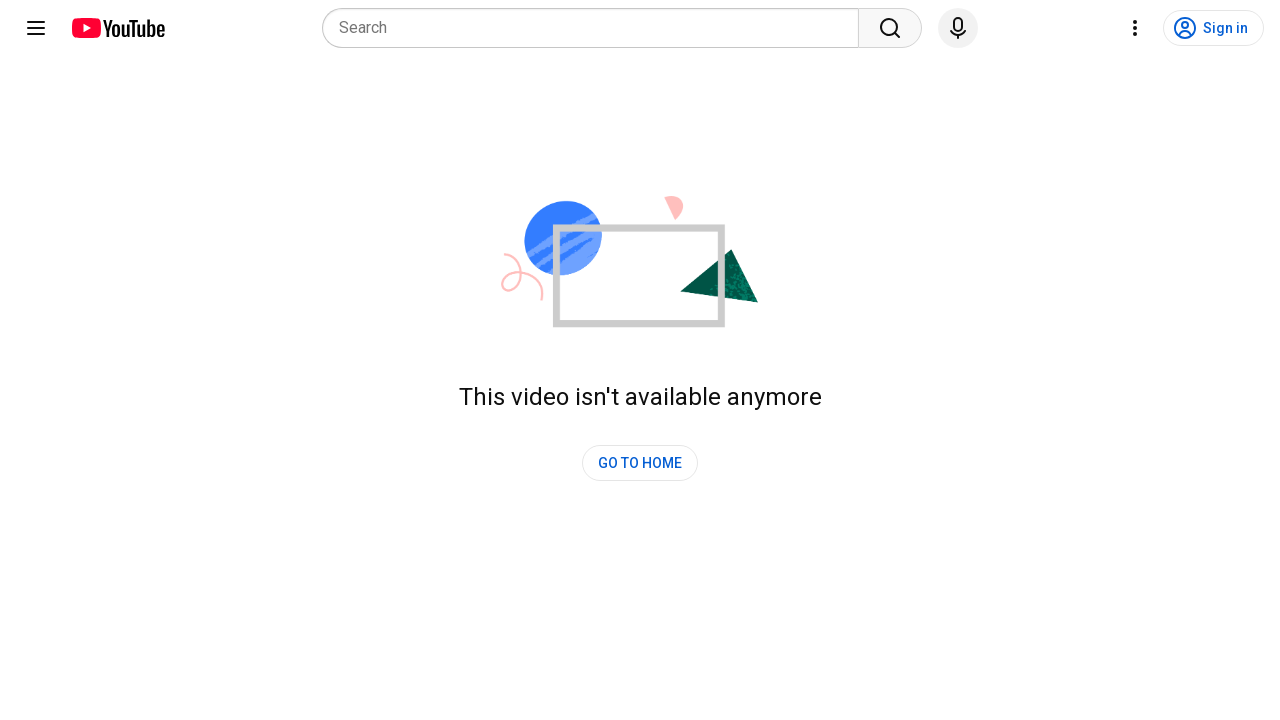

Navigated to second YouTube video (e0_CiFfa5pM)
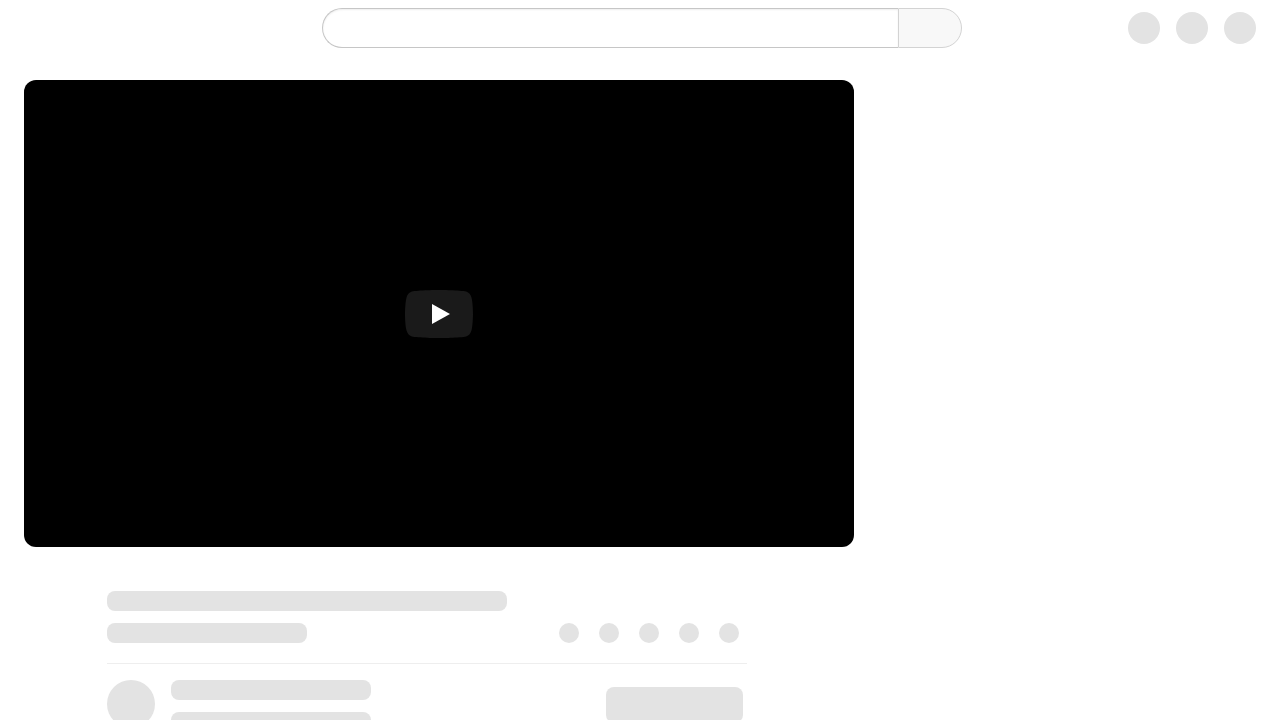

Second YouTube video page loaded
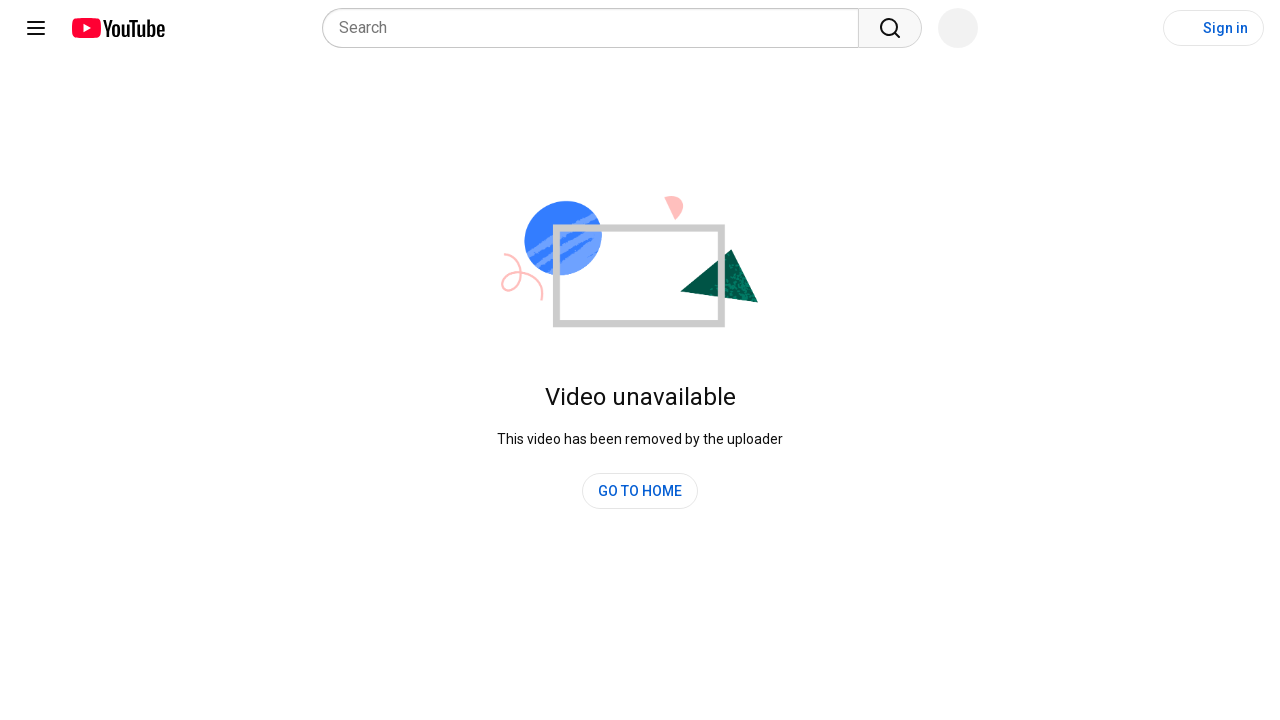

Navigated to third YouTube video (2BBw6xX5858)
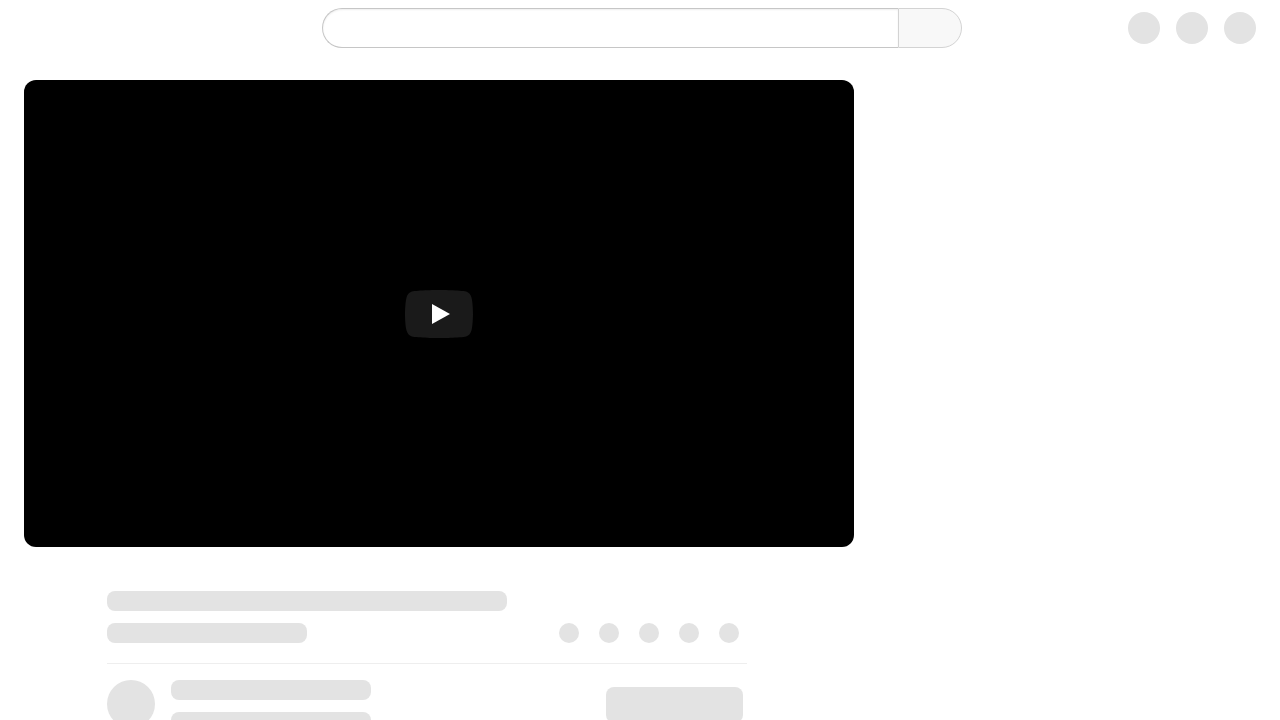

Third YouTube video page loaded
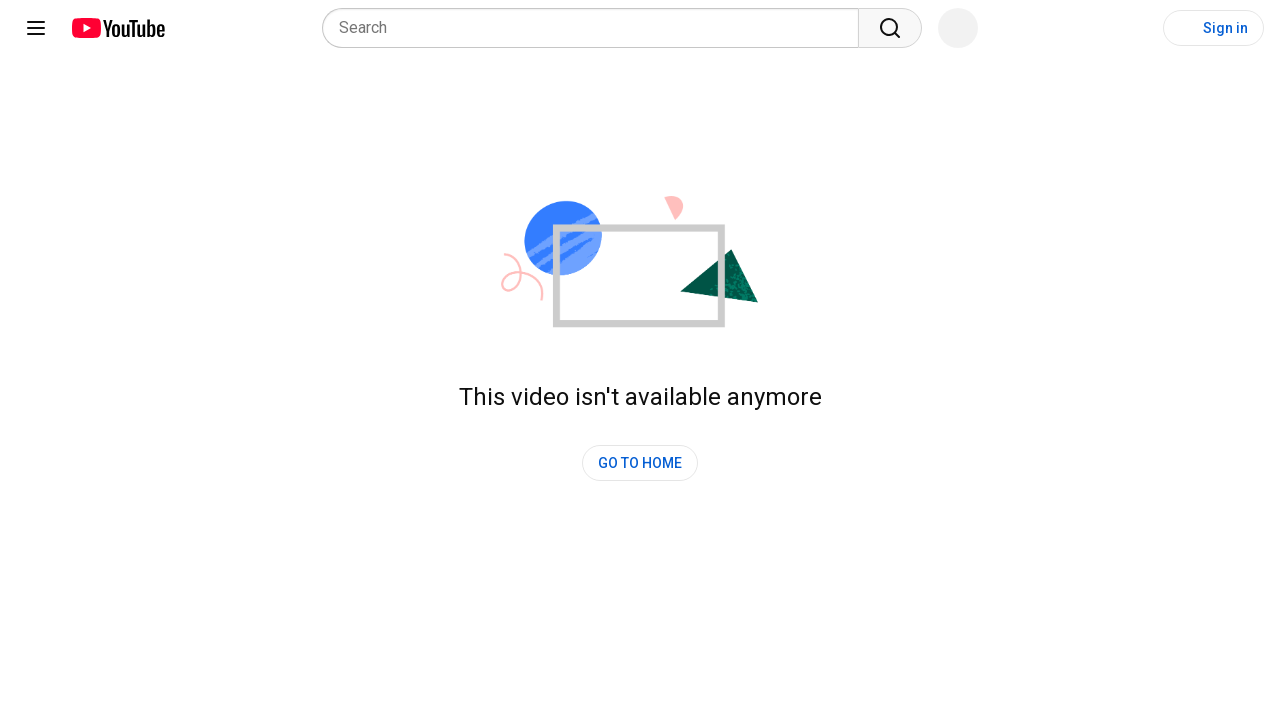

Navigated to fourth YouTube video (yKeXgQ5yDAM)
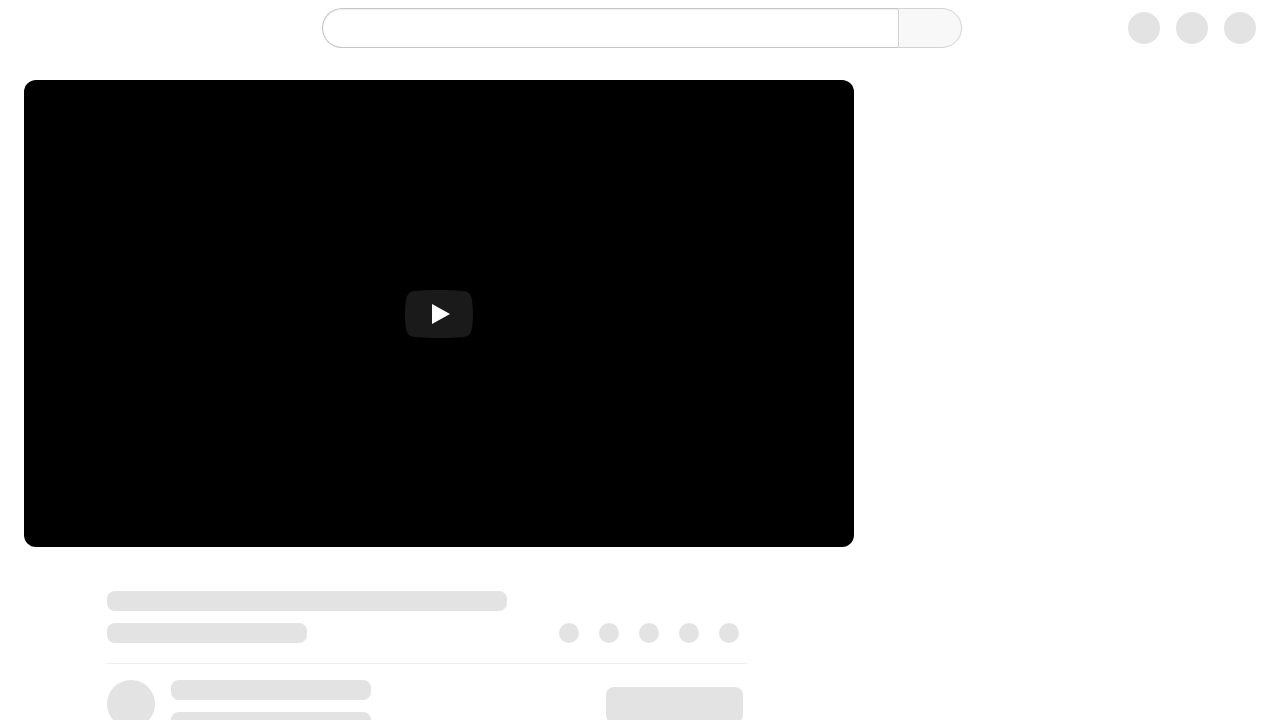

Fourth YouTube video page loaded
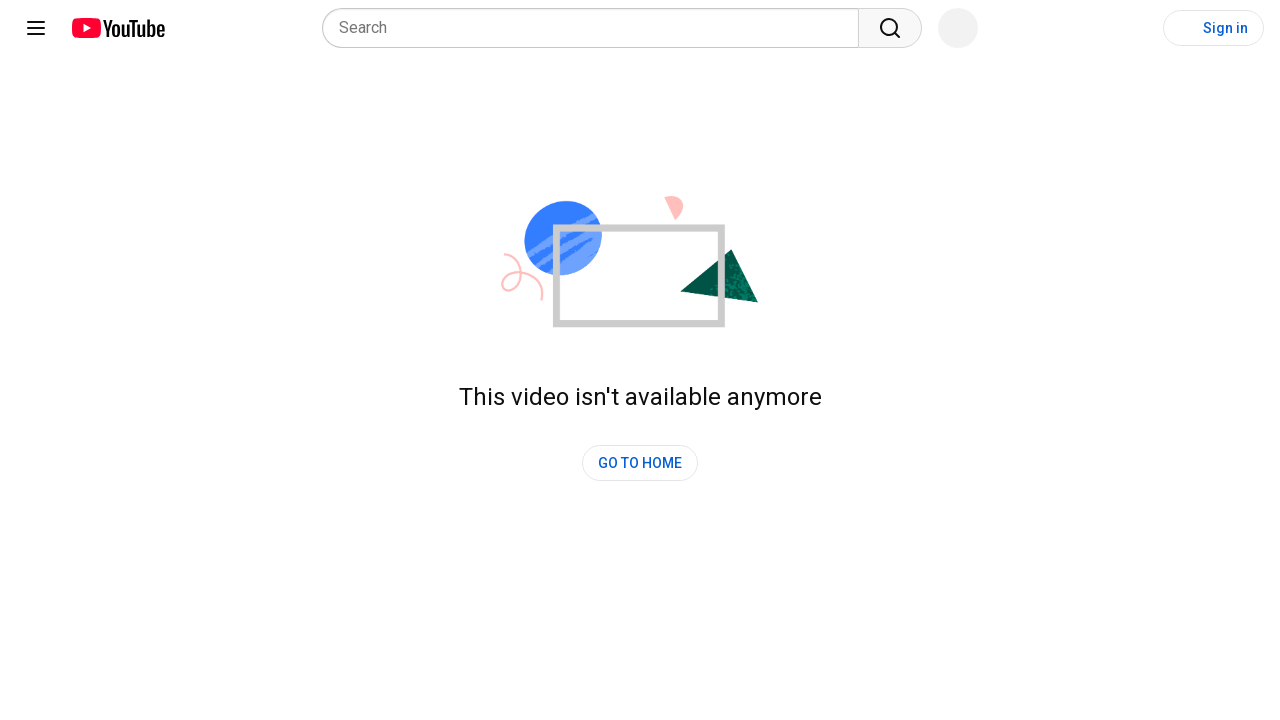

Navigated to fifth YouTube video (e0_CiFfa5pM)
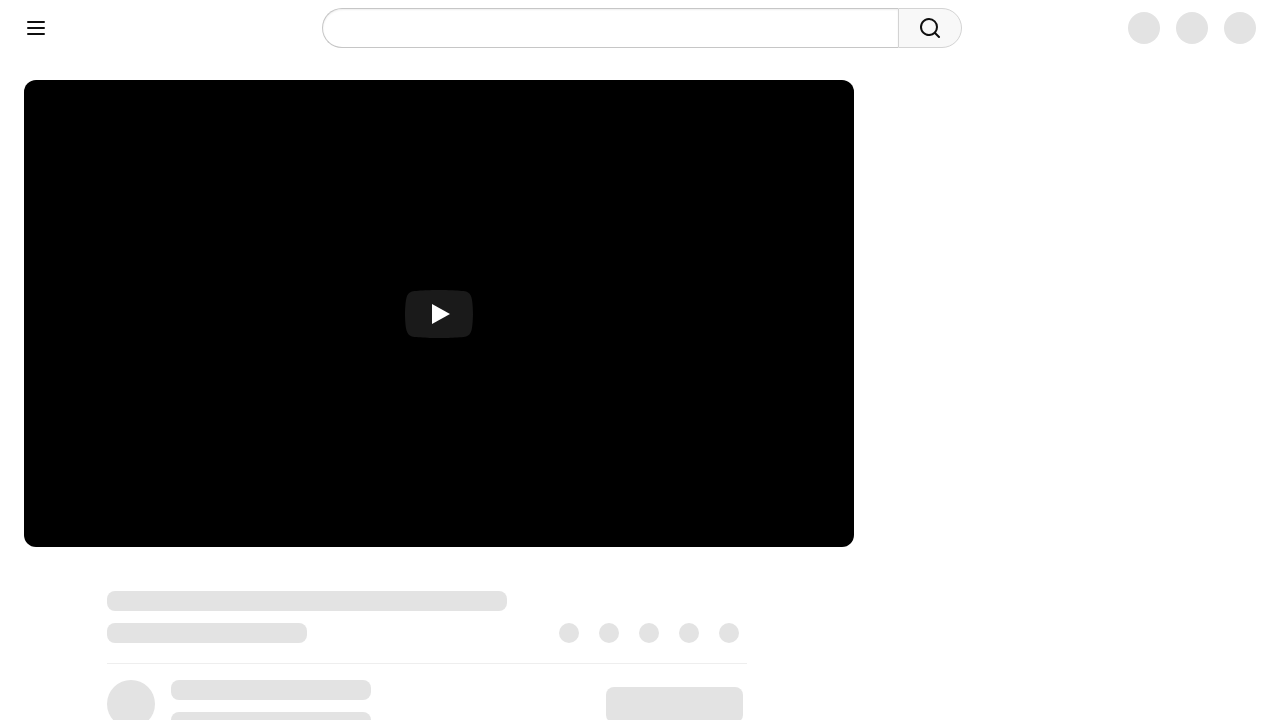

Fifth YouTube video page loaded
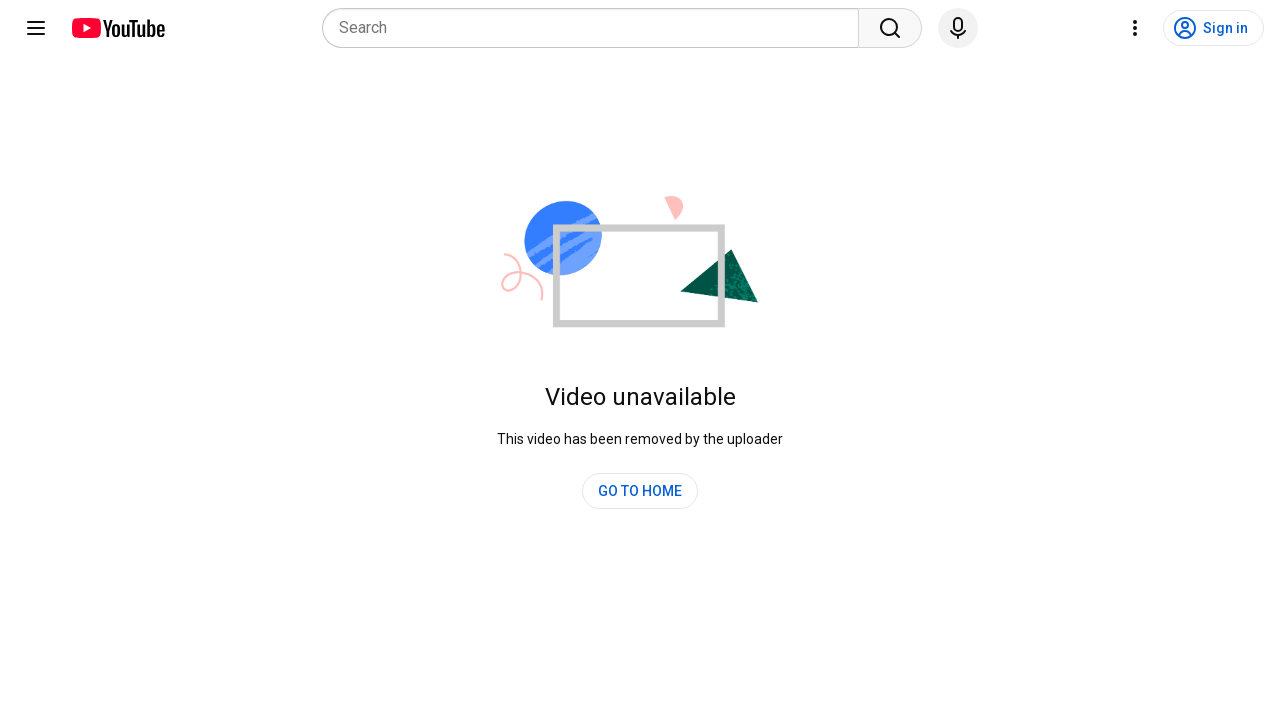

Navigated to sixth YouTube video (GBaWeA9cLDU)
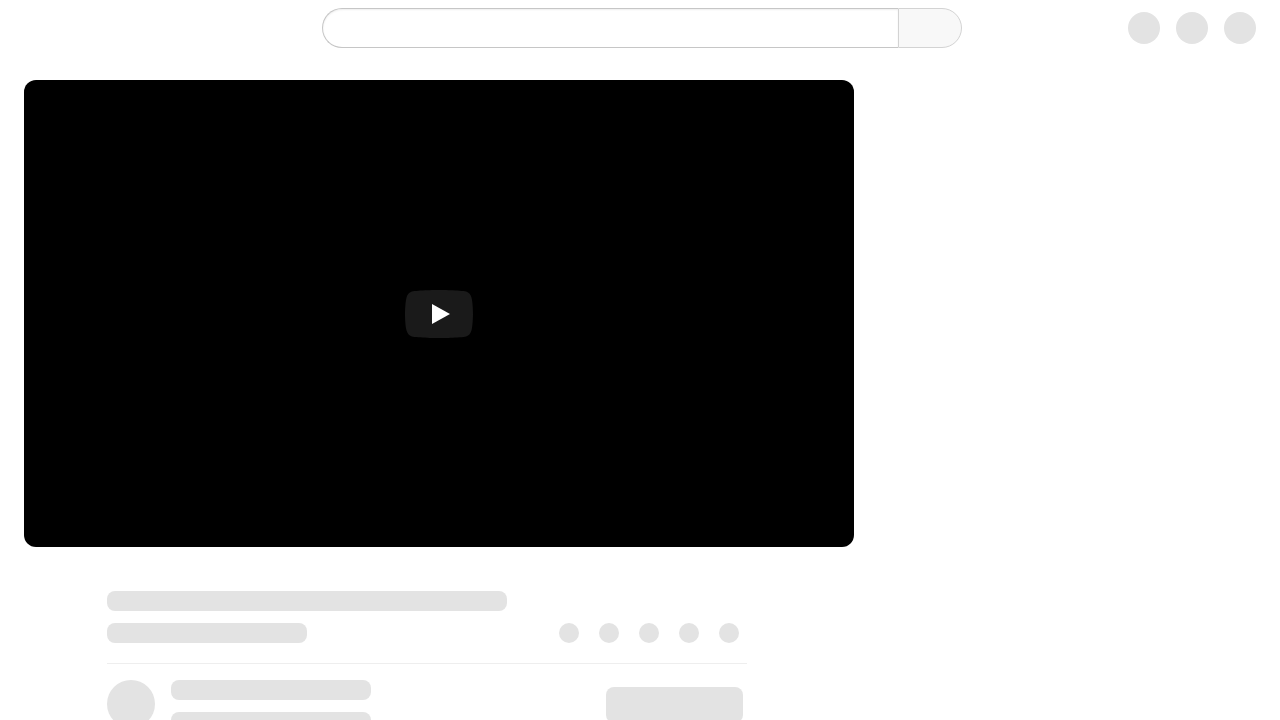

Sixth YouTube video page loaded
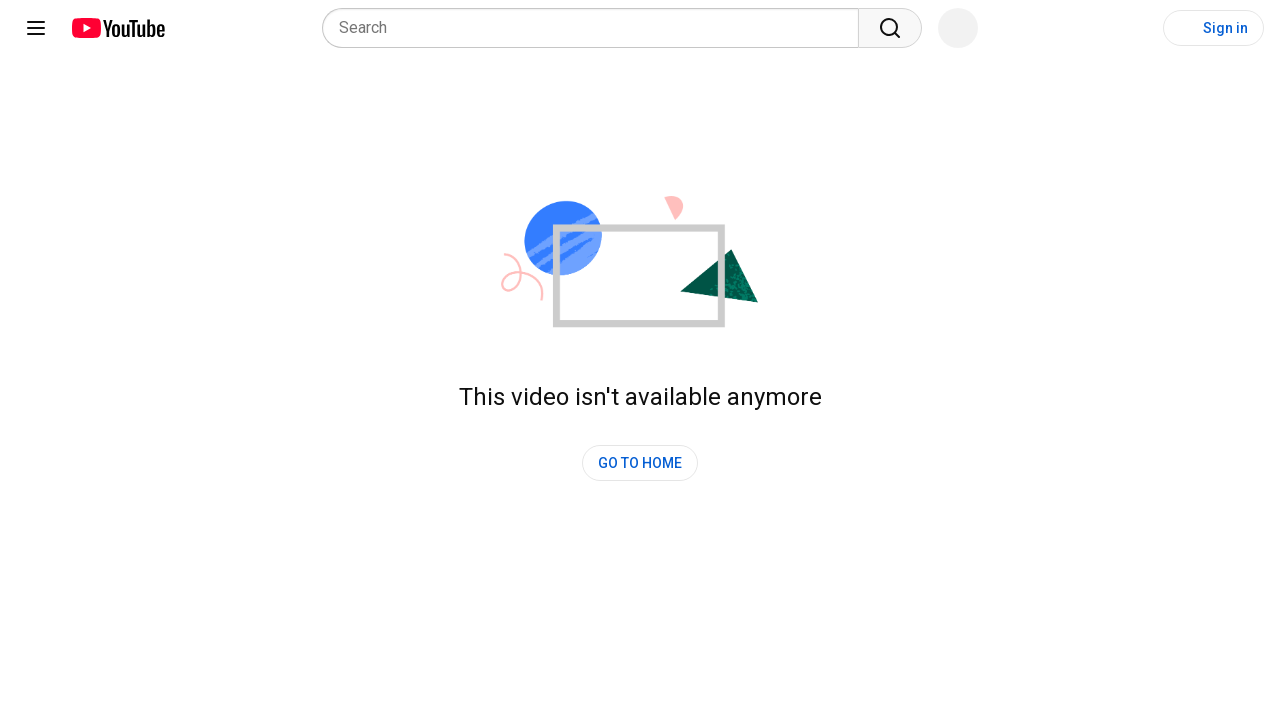

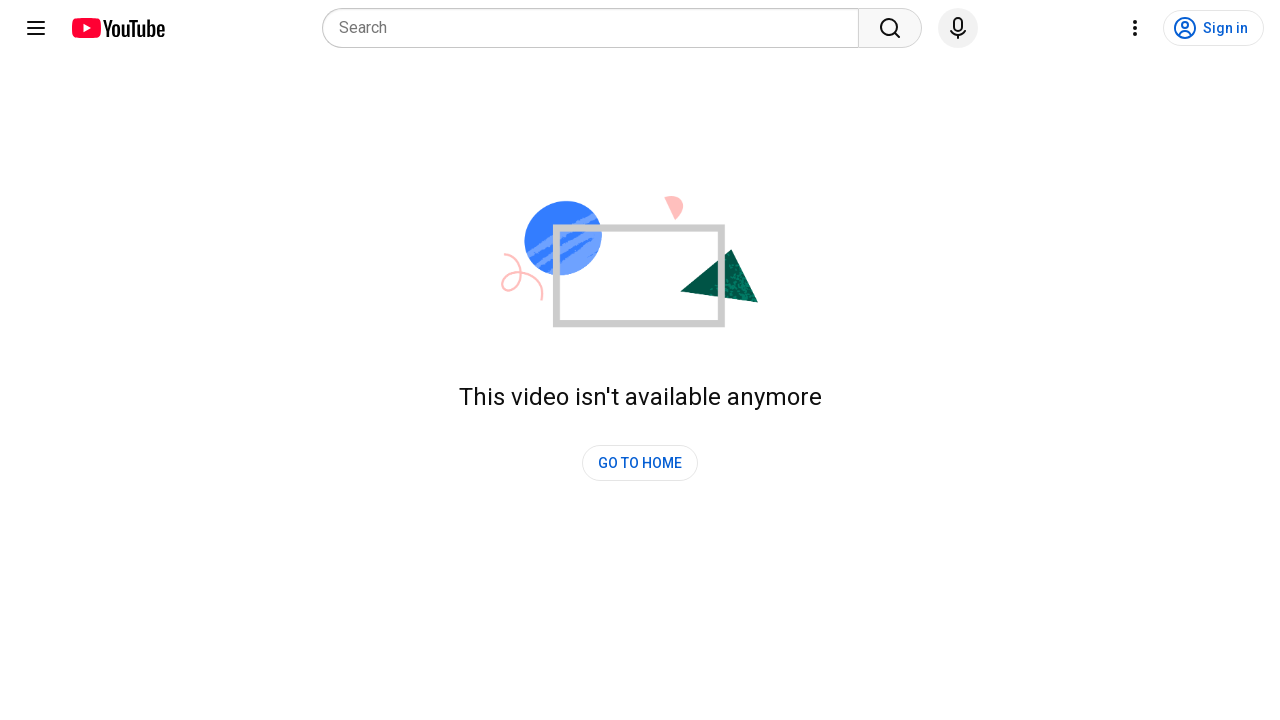